Tests clicking on a homepage link and verifies the URL changes after navigation.

Starting URL: https://kristinek.github.io/site/examples/actions

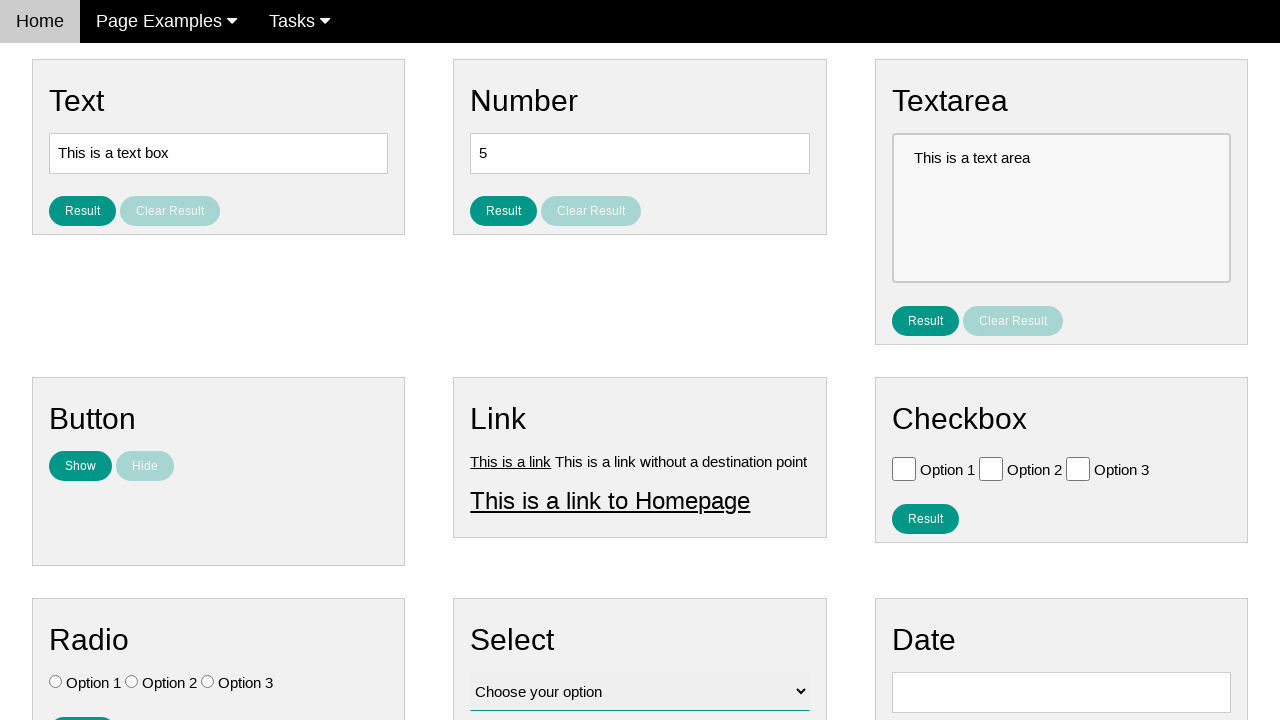

Verified current URL matches base URL
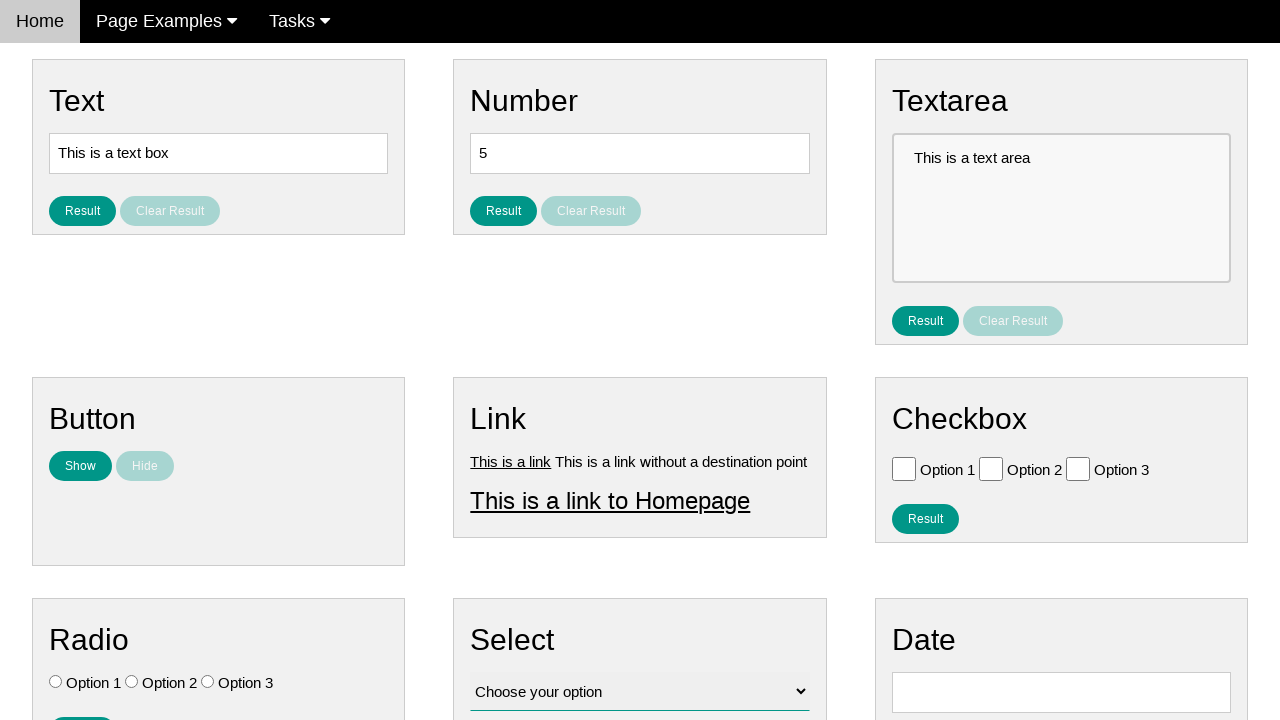

Clicked on homepage link at (610, 500) on #homepage_link
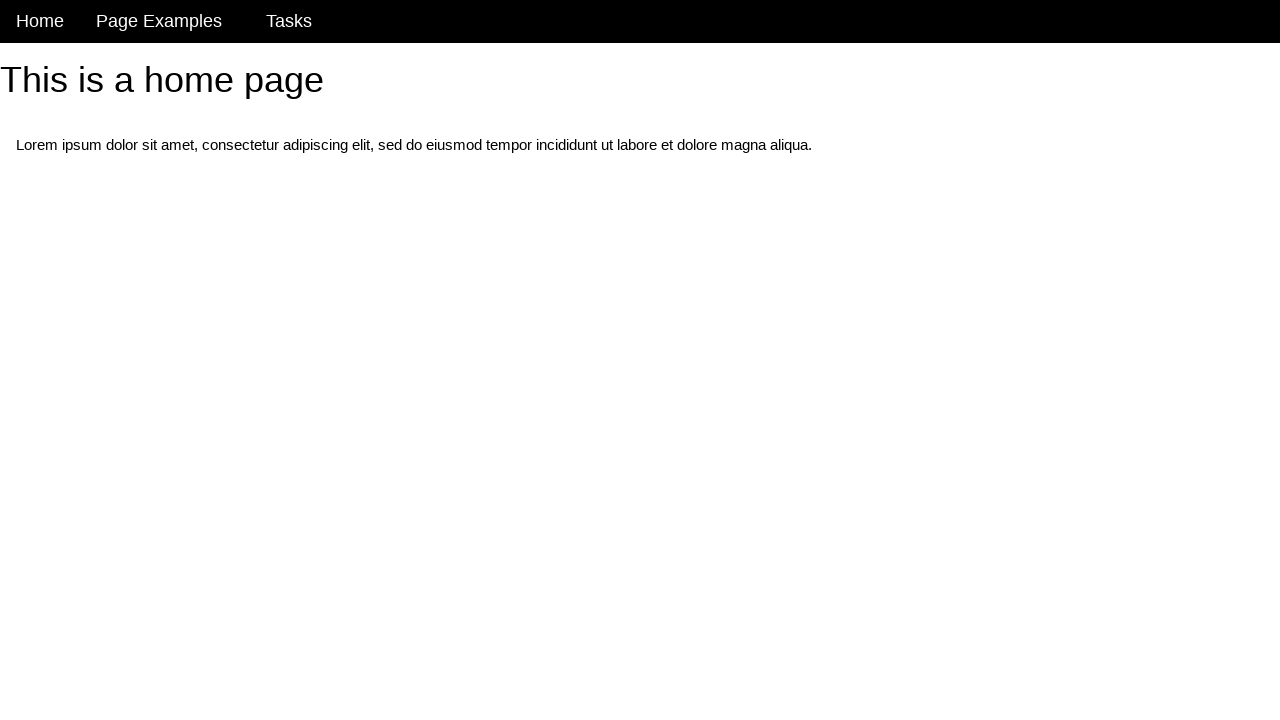

Waited for network idle after navigation
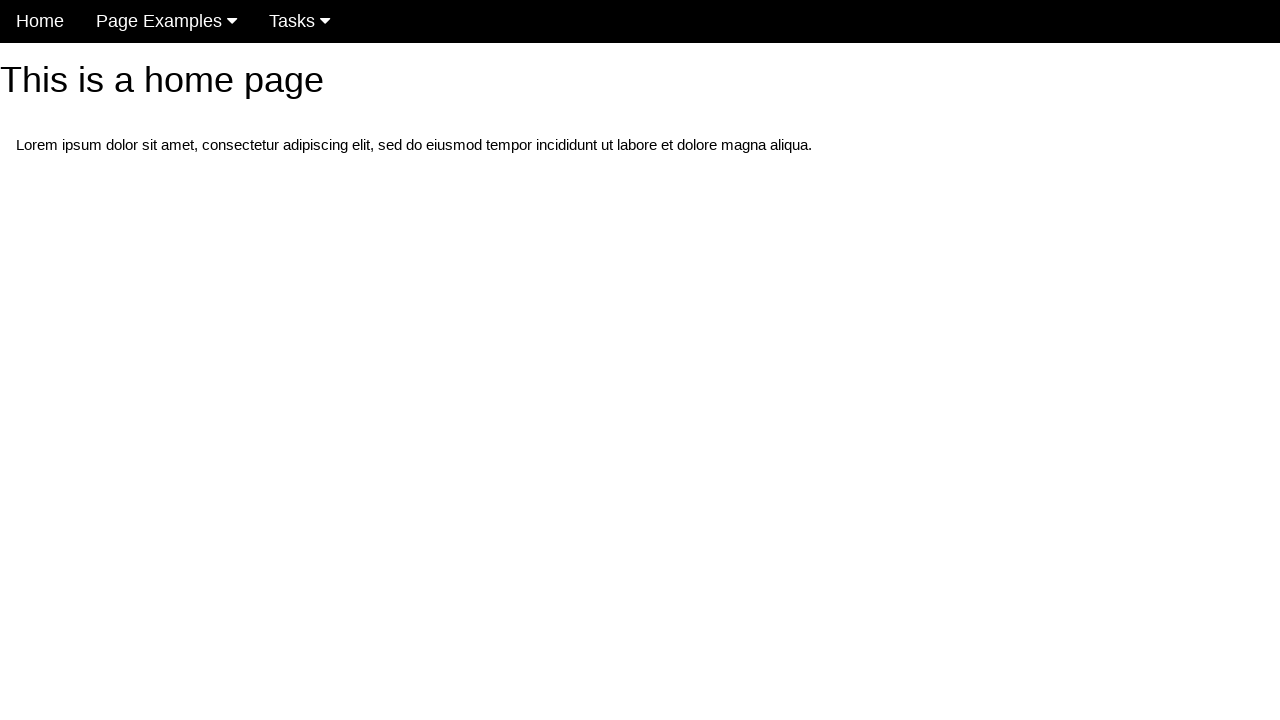

Verified URL changed after clicking homepage link
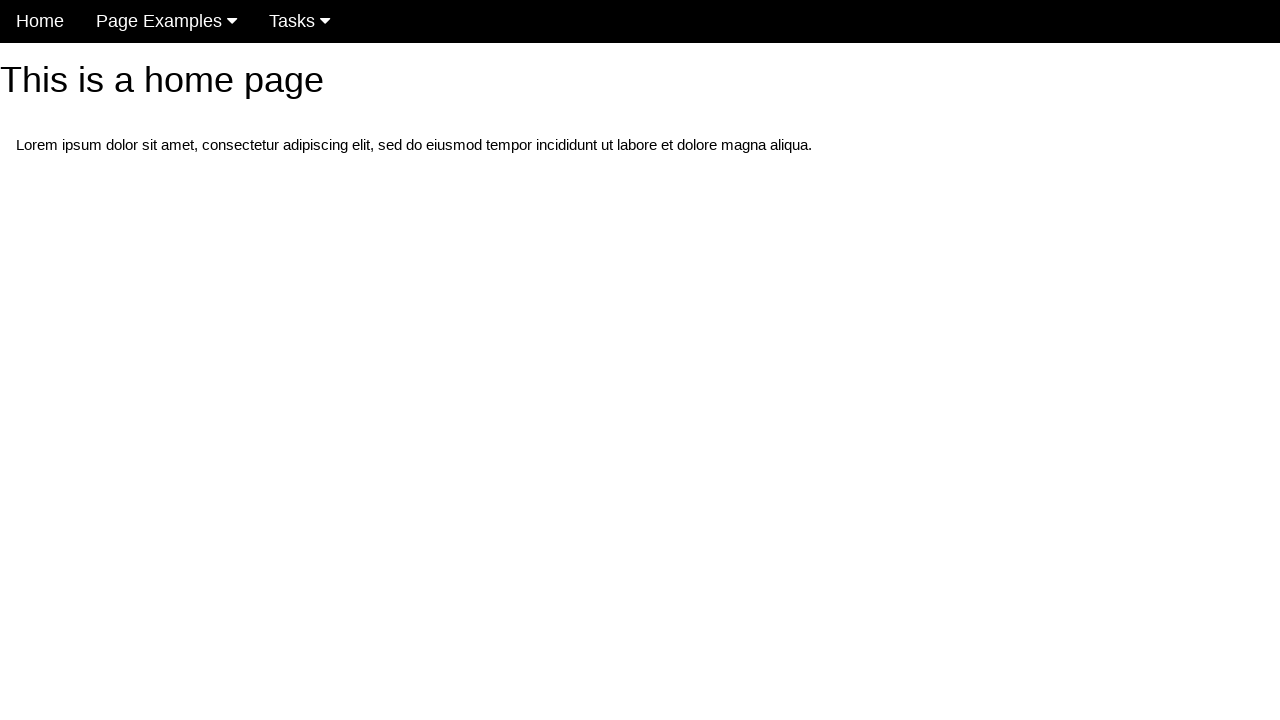

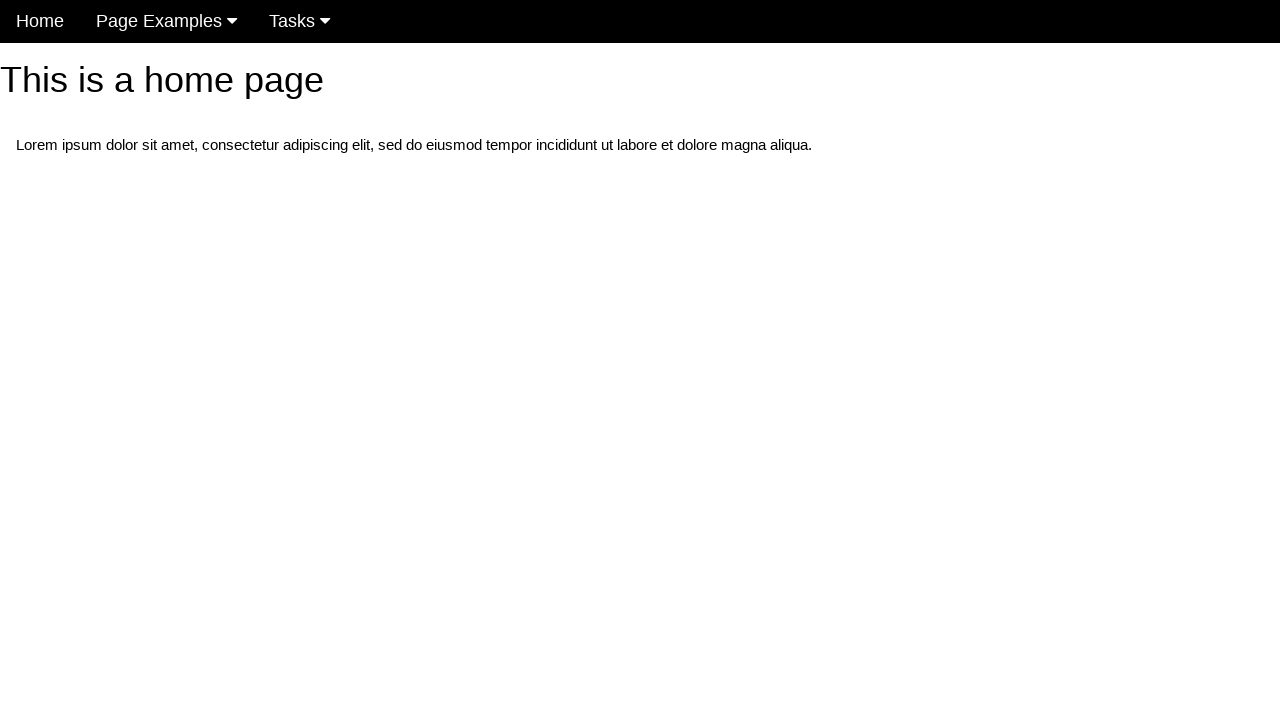